Tests date picker functionality by setting date values in two date picker input fields using JavaScript evaluation

Starting URL: http://demo.automationtesting.in/Datepicker.html

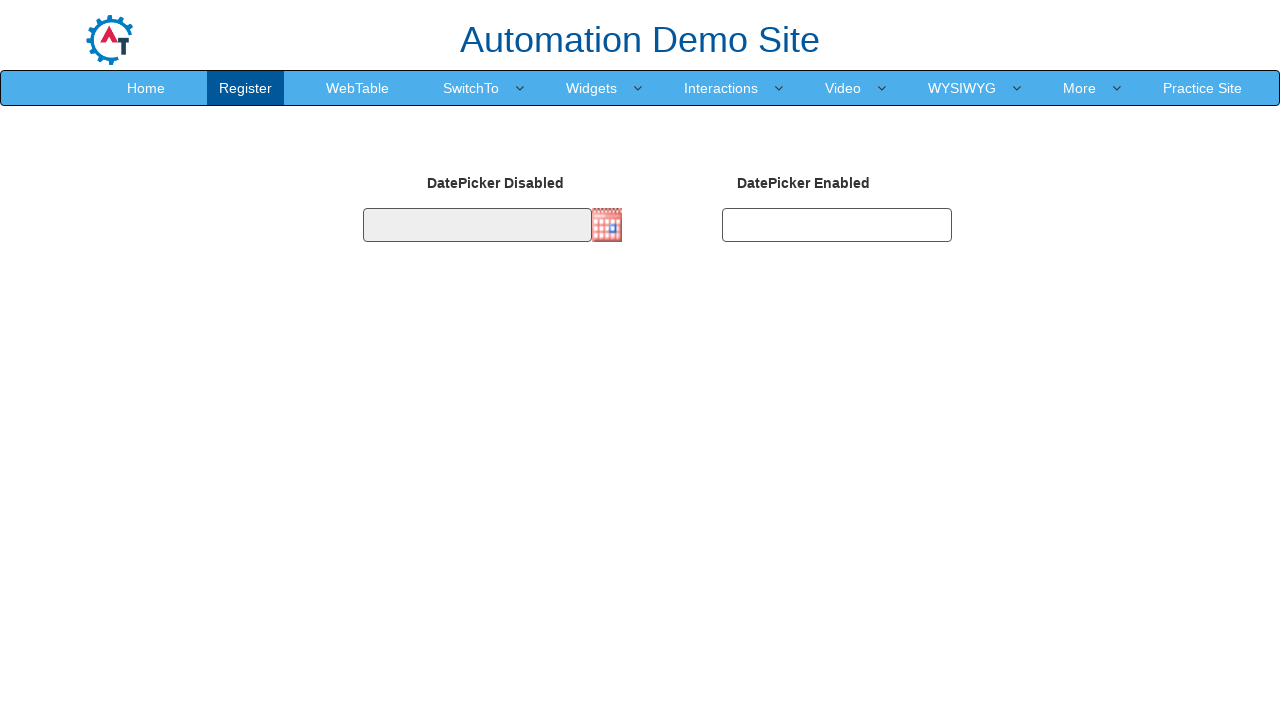

Set first date picker value to 18/06/2000 using JavaScript evaluation
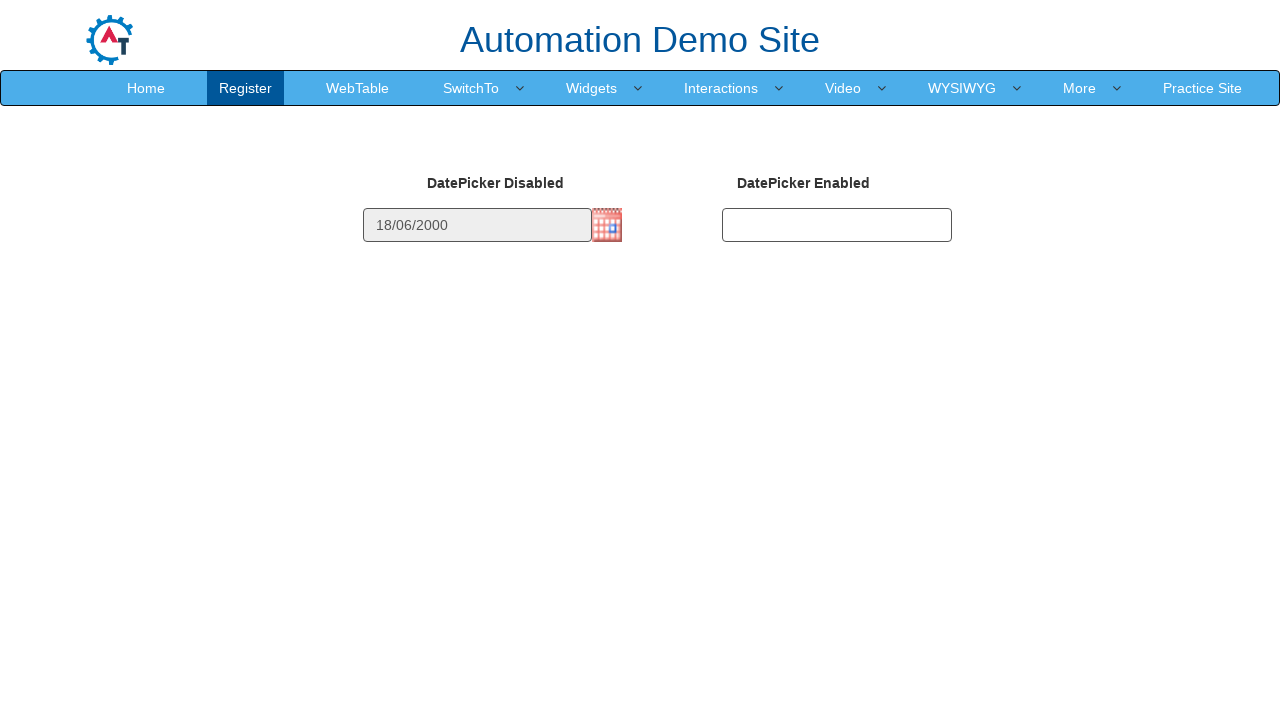

Set second date picker value to 03/06/1998 using JavaScript evaluation
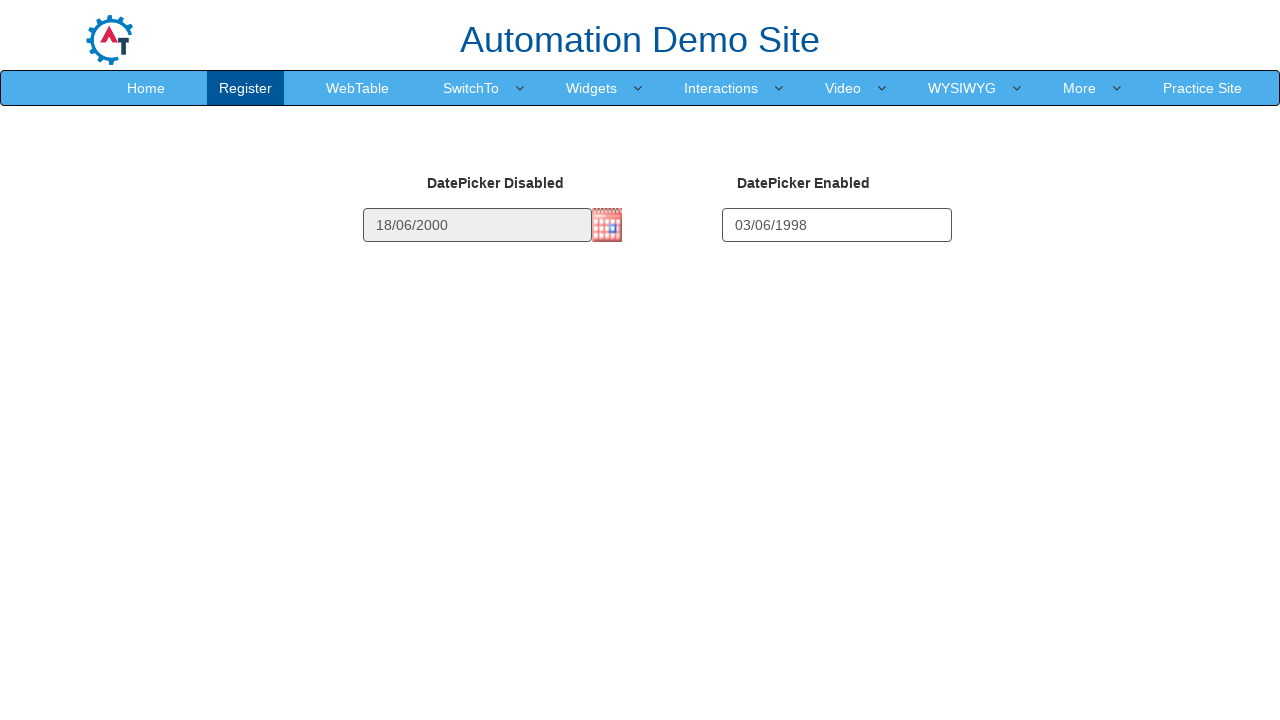

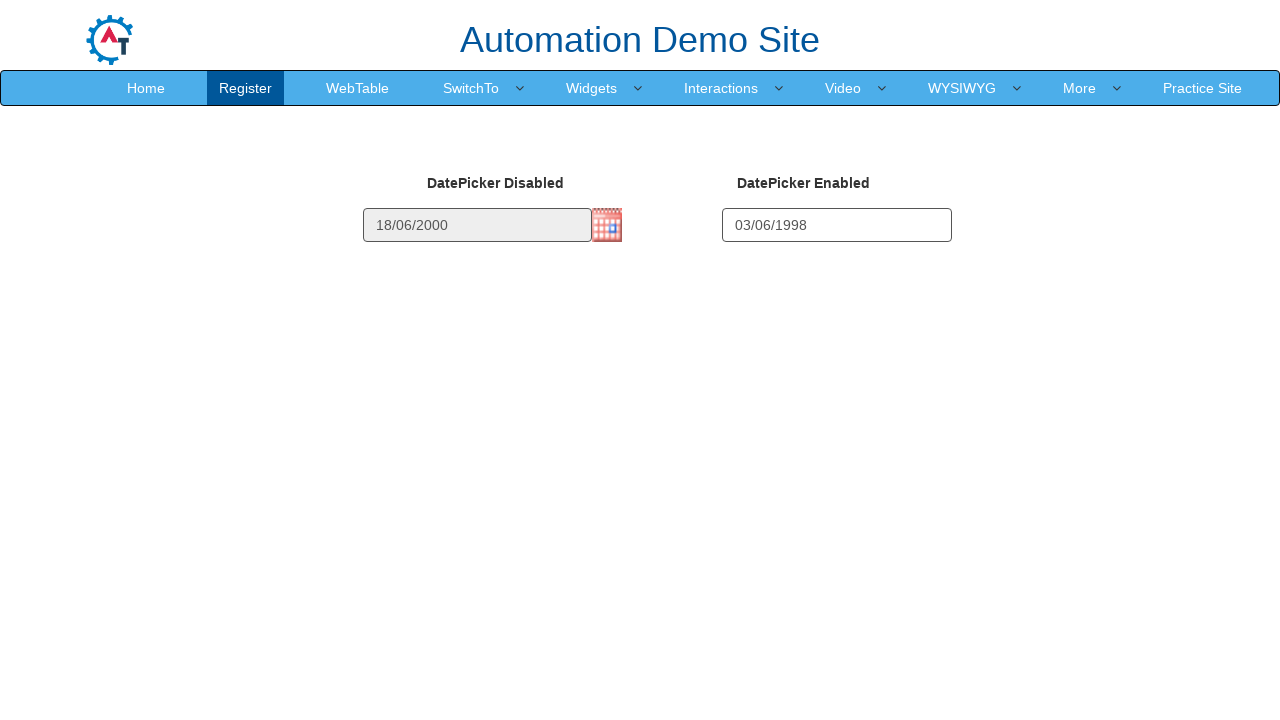